Tests mouse interaction capabilities on JS Paint web application by drawing a square with the brush tool, filling it with color using the paint bucket, and drawing a rectangle while holding shift.

Starting URL: https://jspaint.app/#local:f027a292cdf1

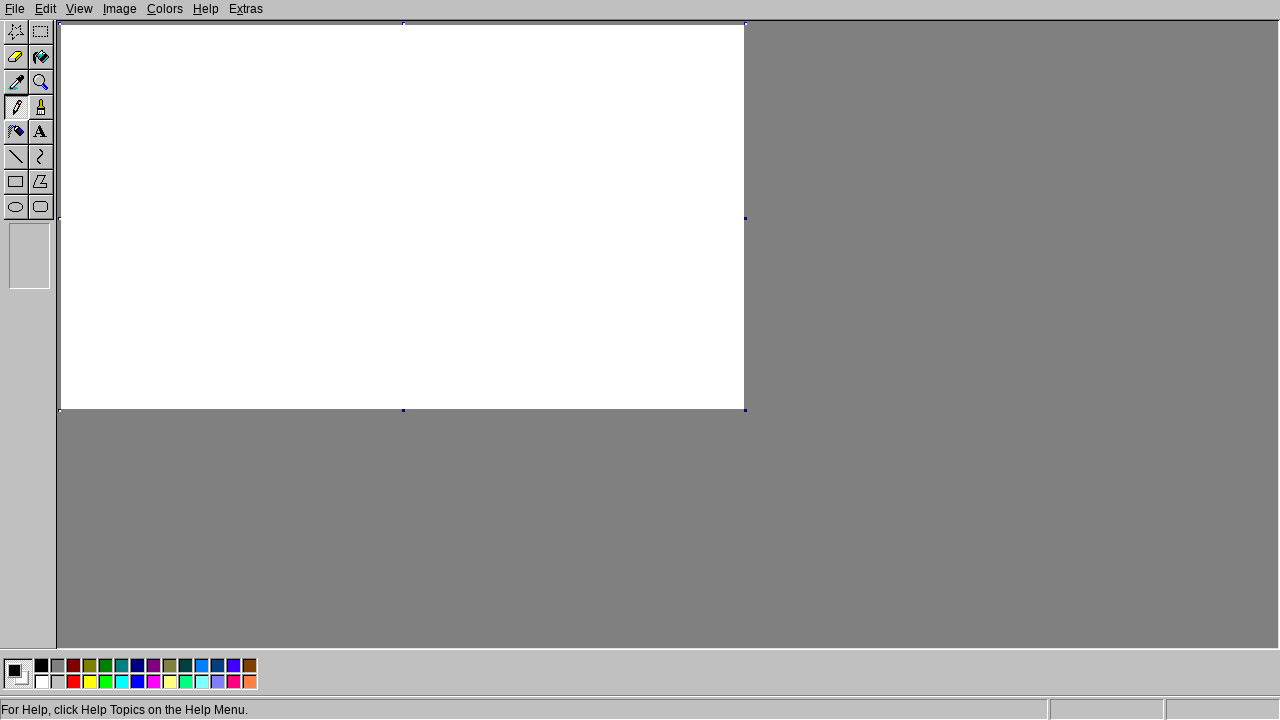

Canvas element loaded
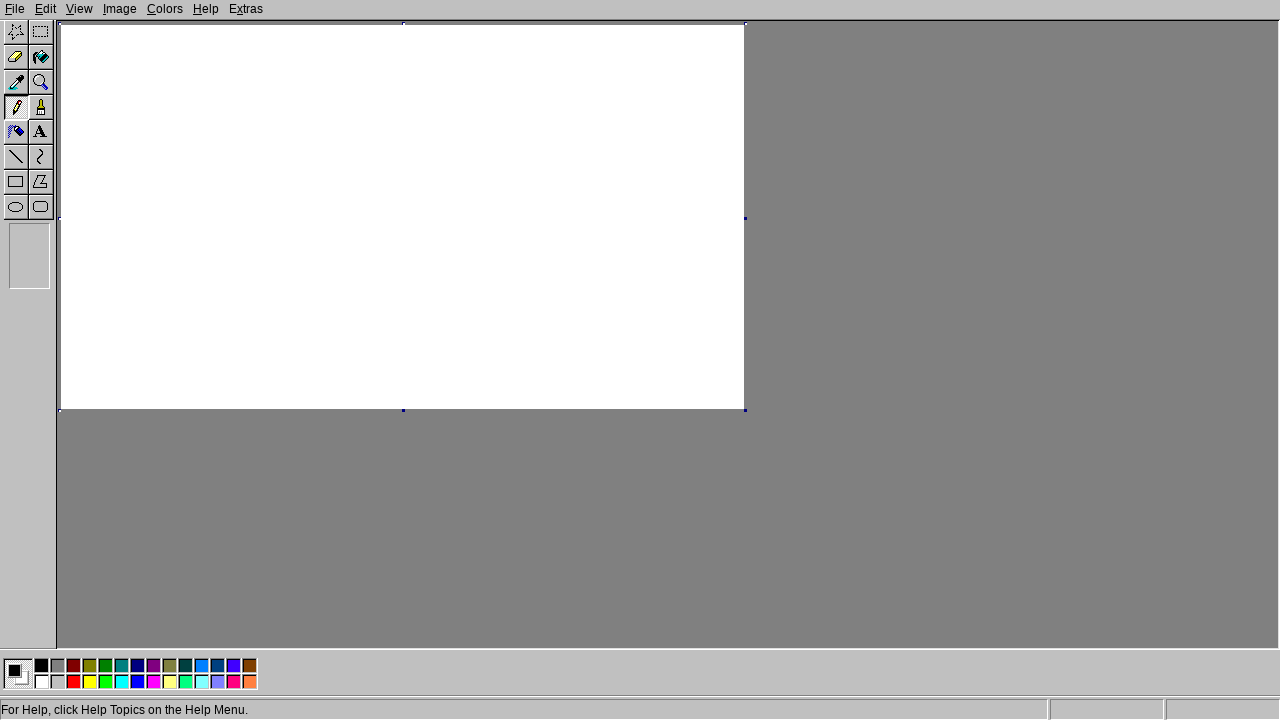

Located canvas element
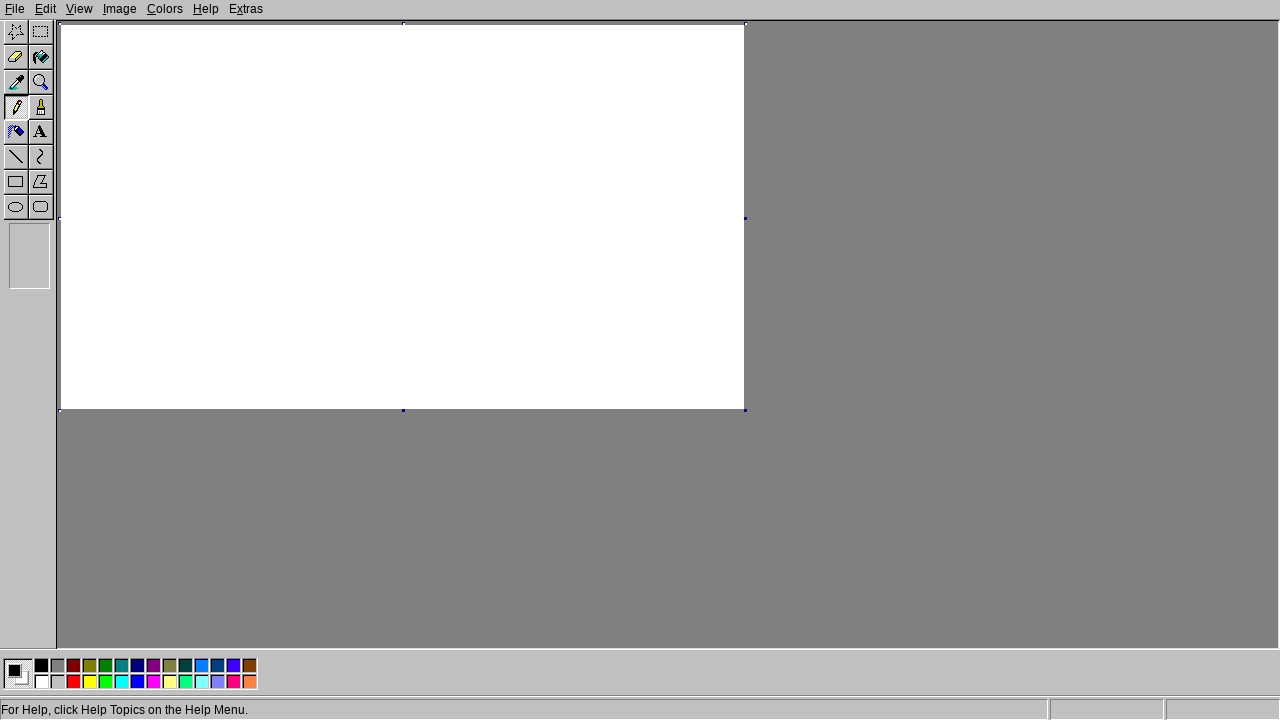

Located tools panel
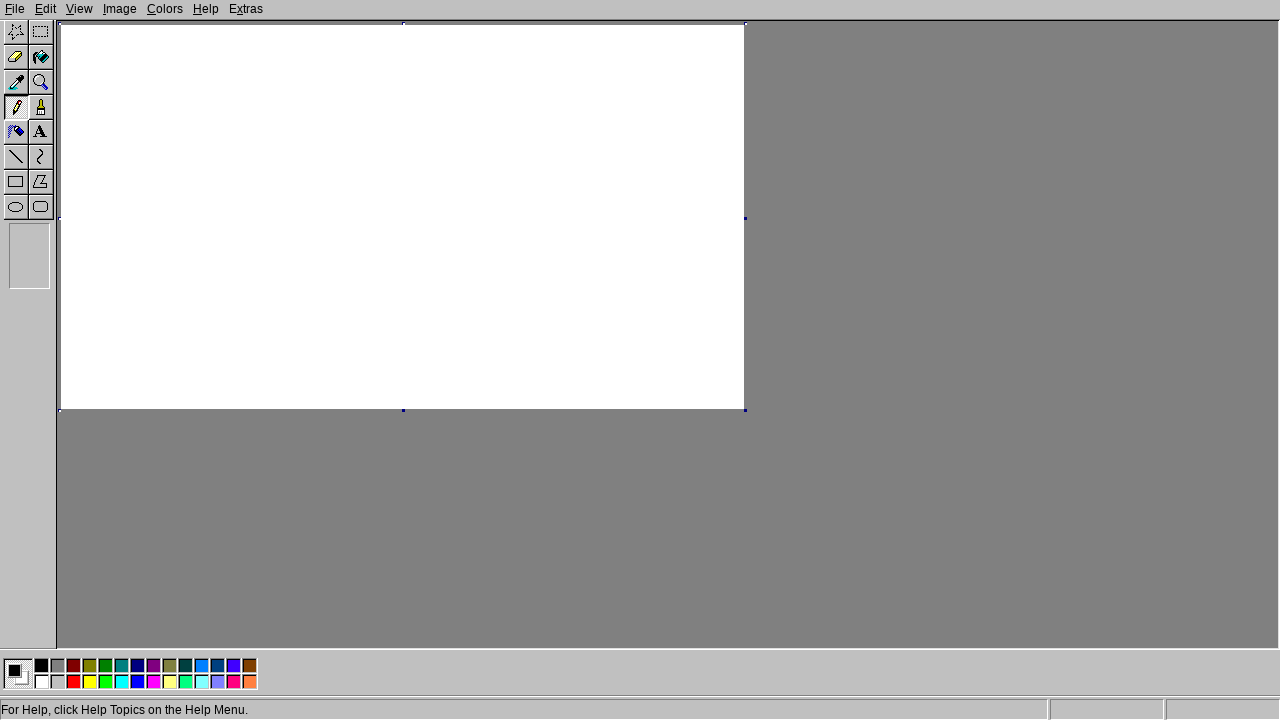

Located brush tool
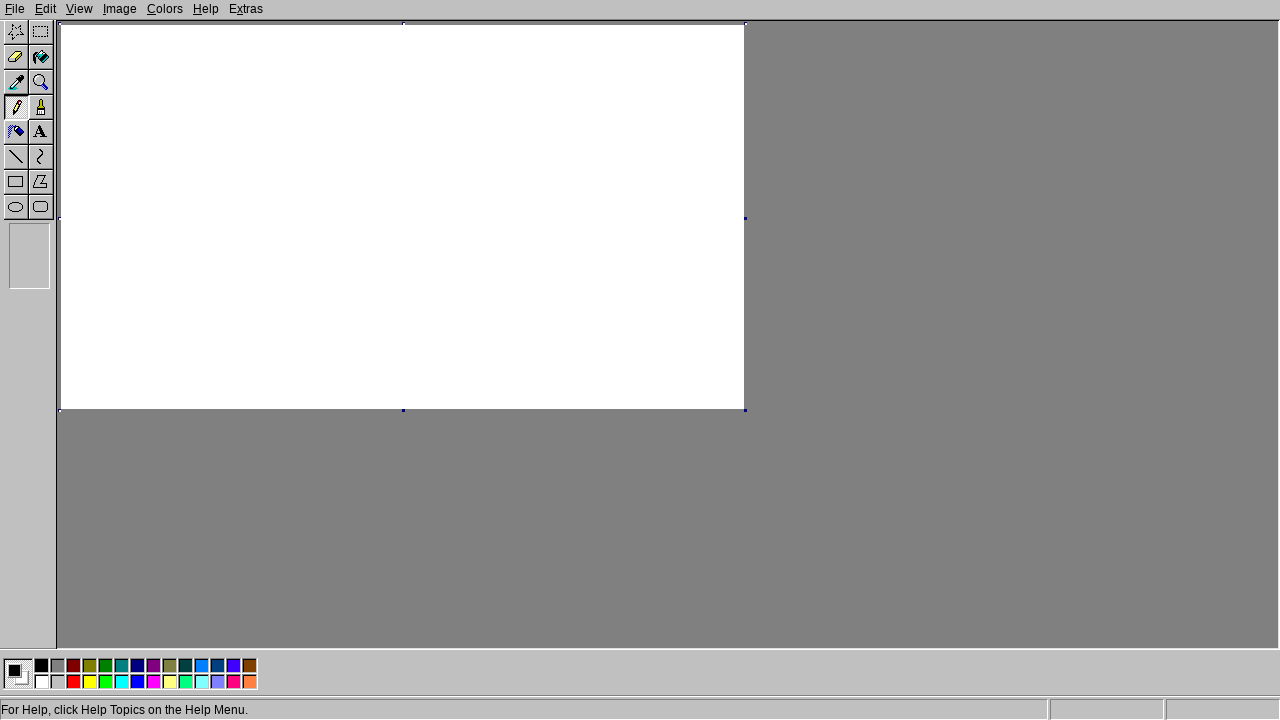

Selected brush tool at (42, 108) on .tools >> [title='Brush'], [title='Кисть'] >> nth=0
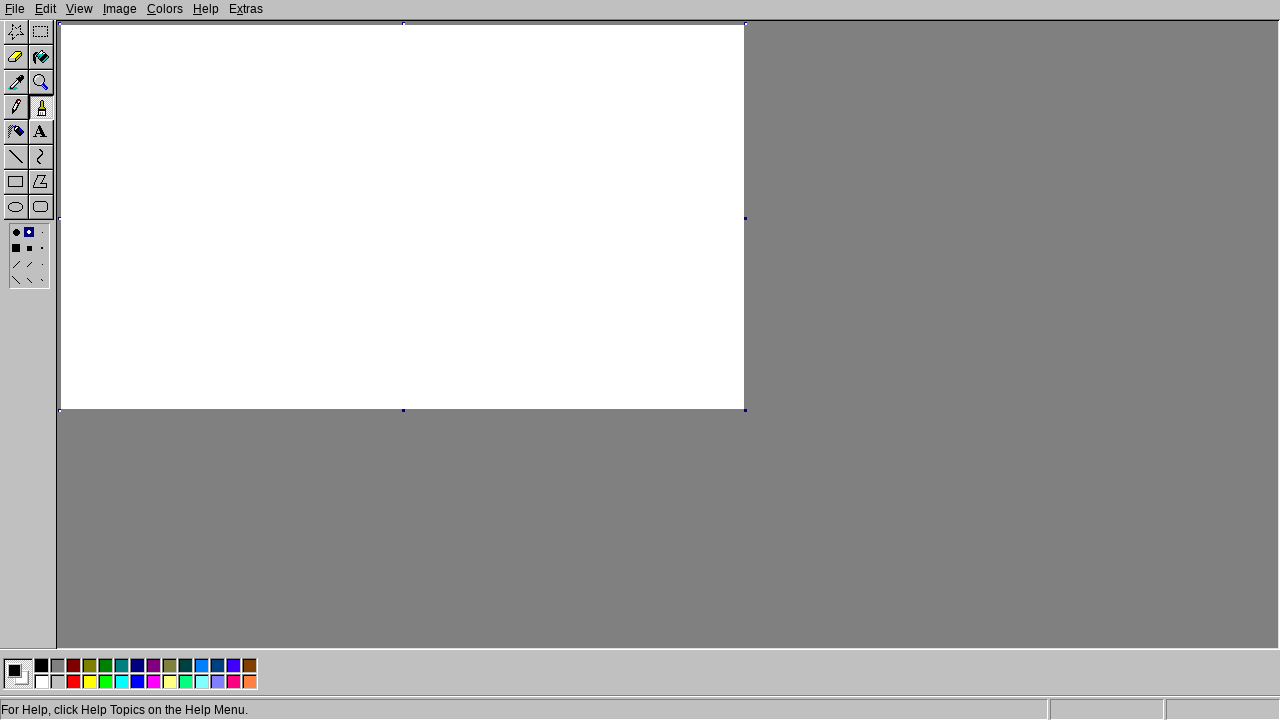

Calculated canvas bounding box
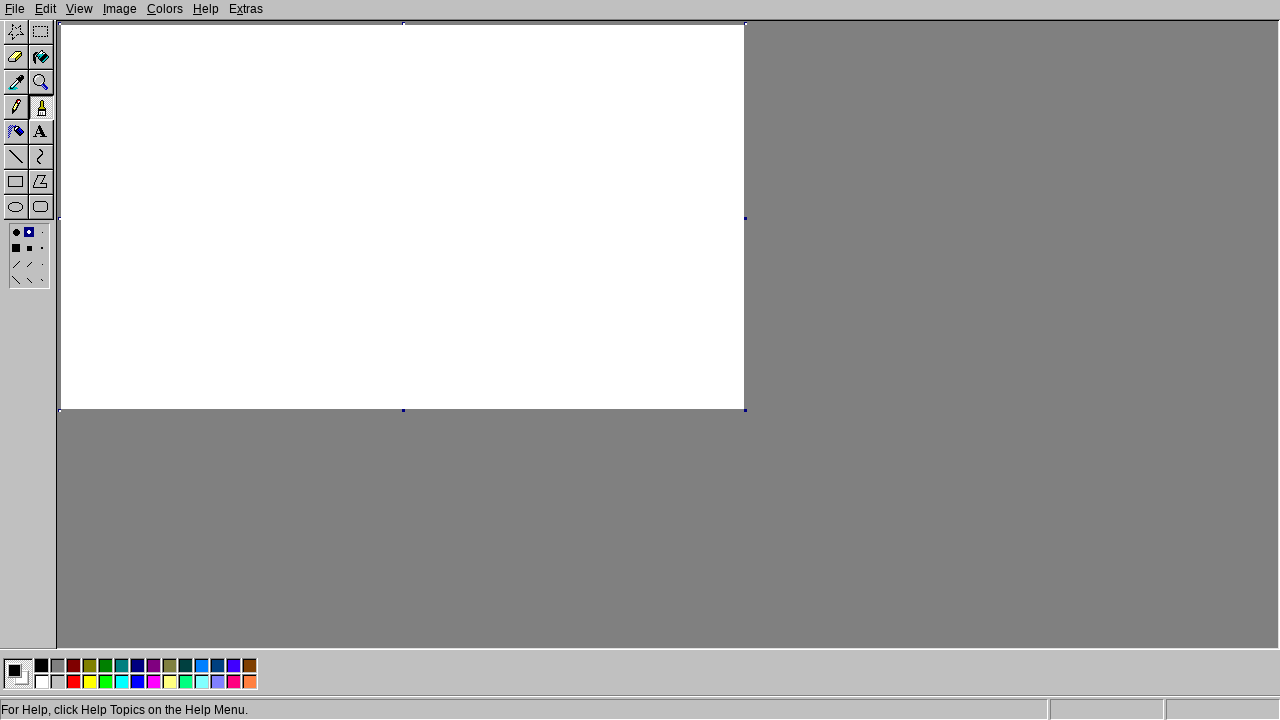

Calculated canvas center coordinates
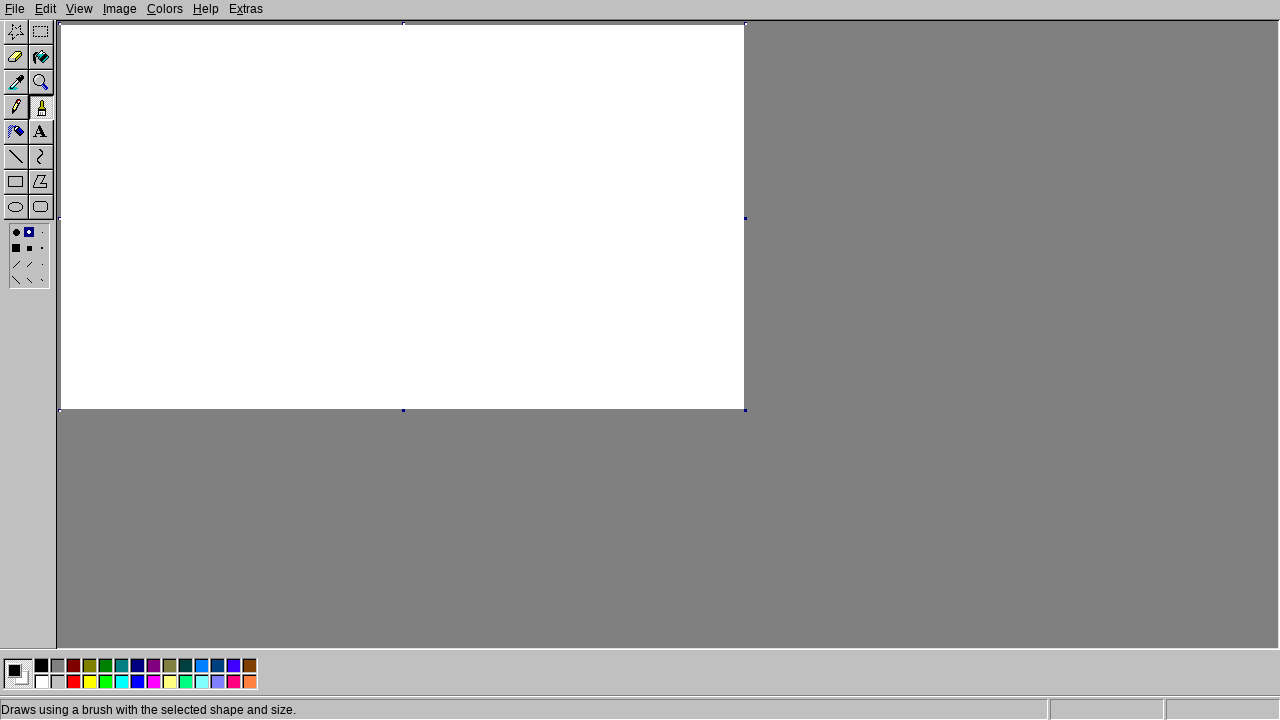

Moved mouse to canvas center at (402, 217)
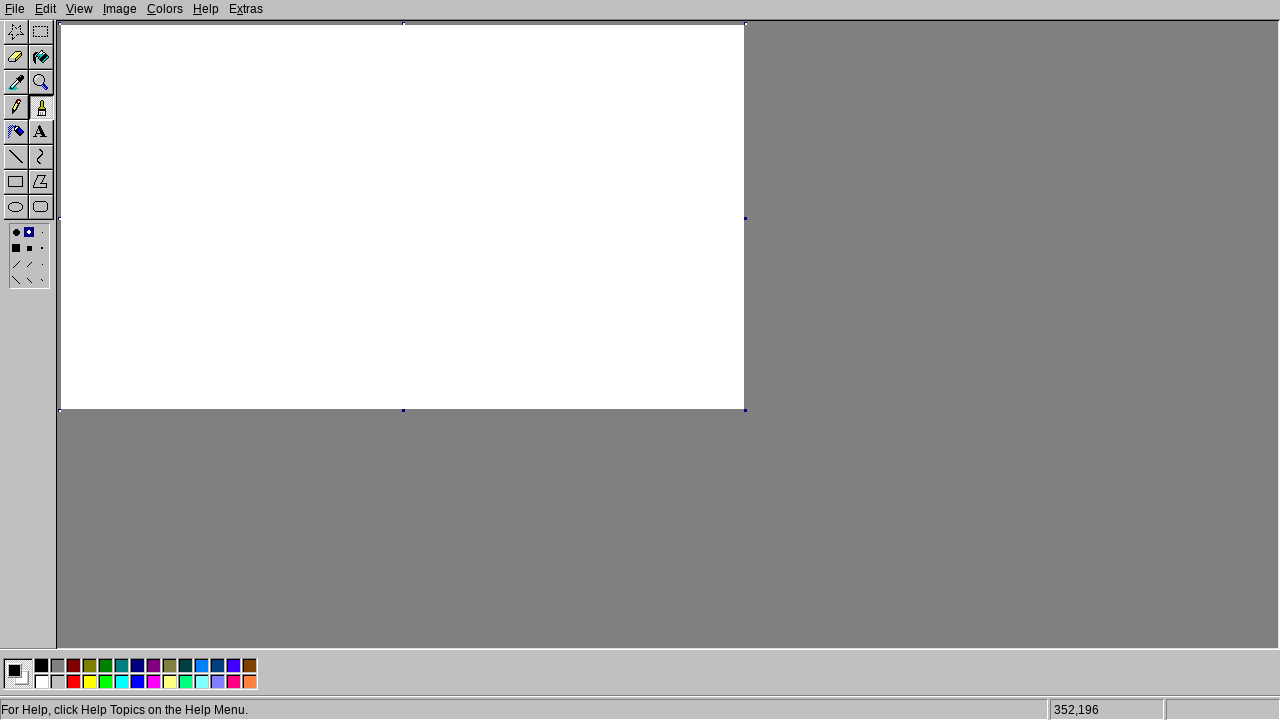

Pressed mouse button down at (402, 217)
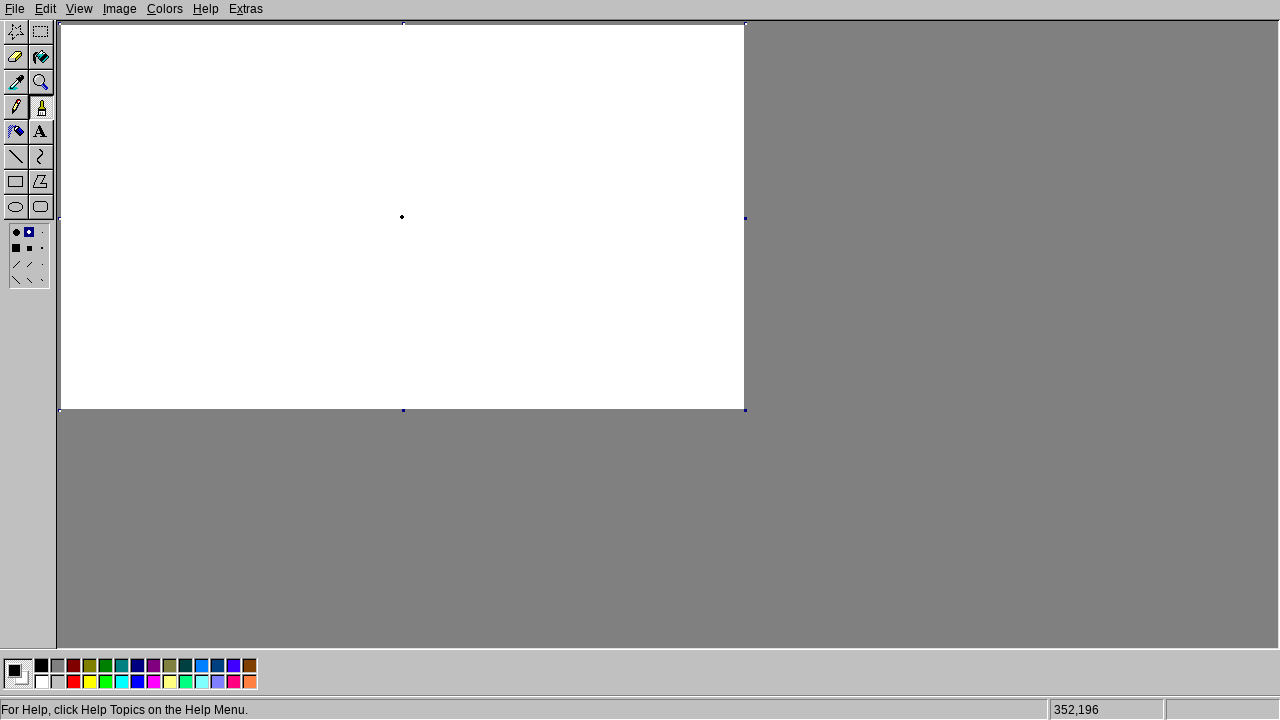

Drew top line of square upward at (402, 67)
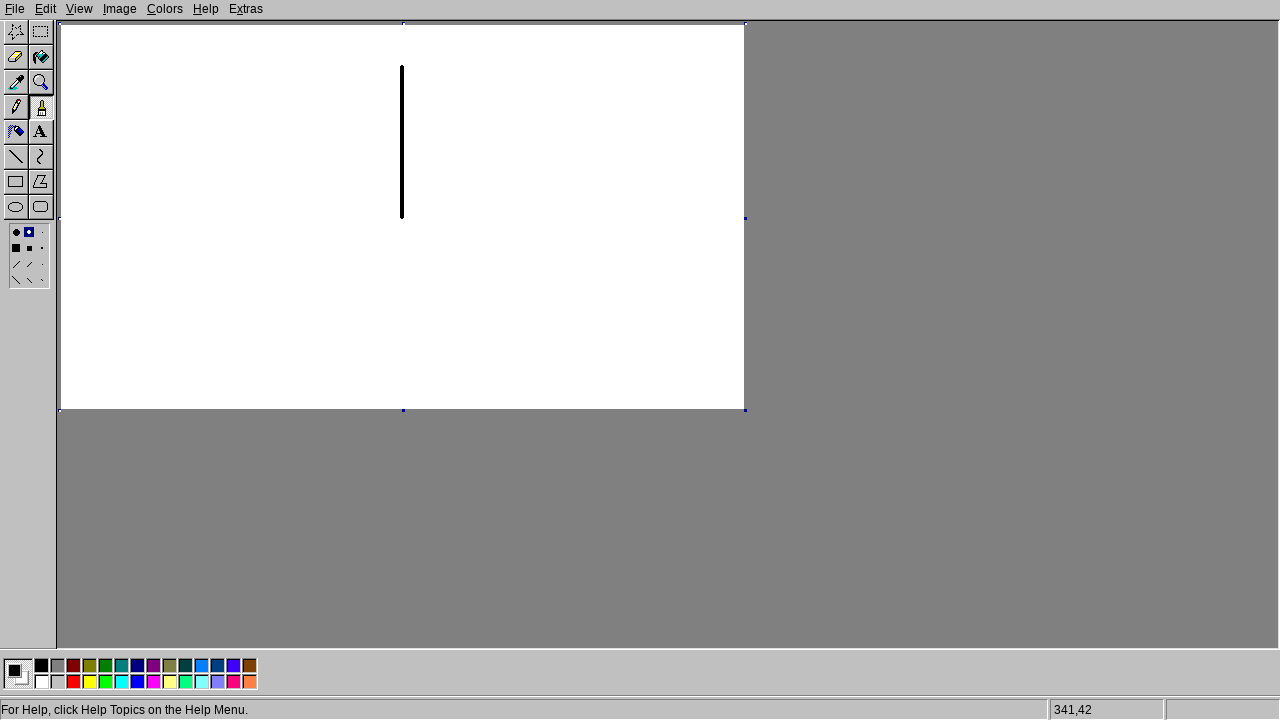

Drew right line of square at (552, 67)
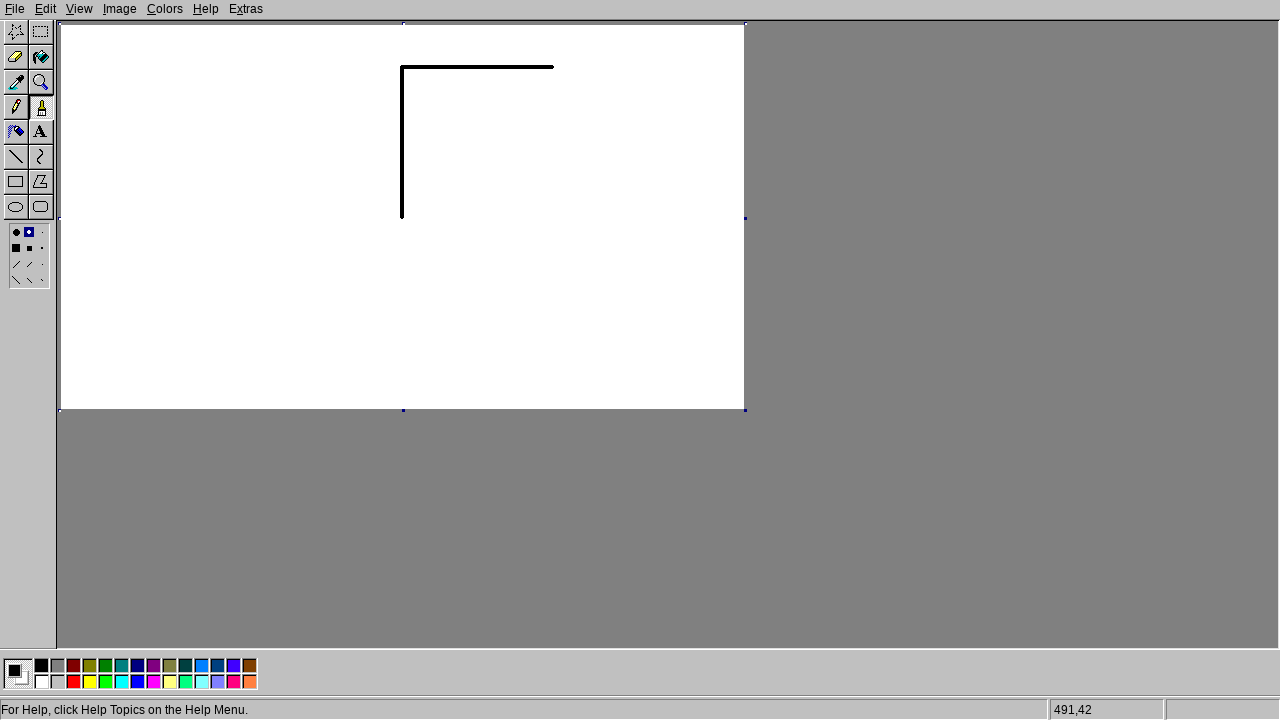

Drew bottom line of square at (552, 217)
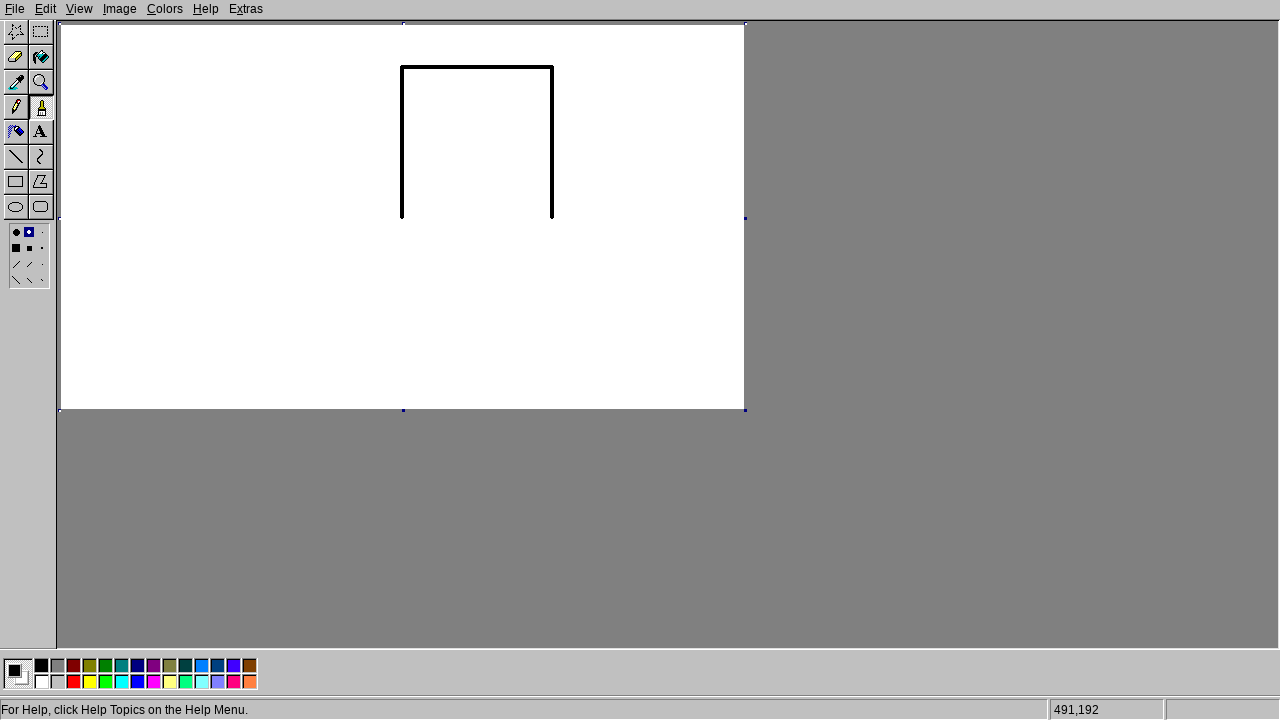

Drew left line of square to close shape at (402, 217)
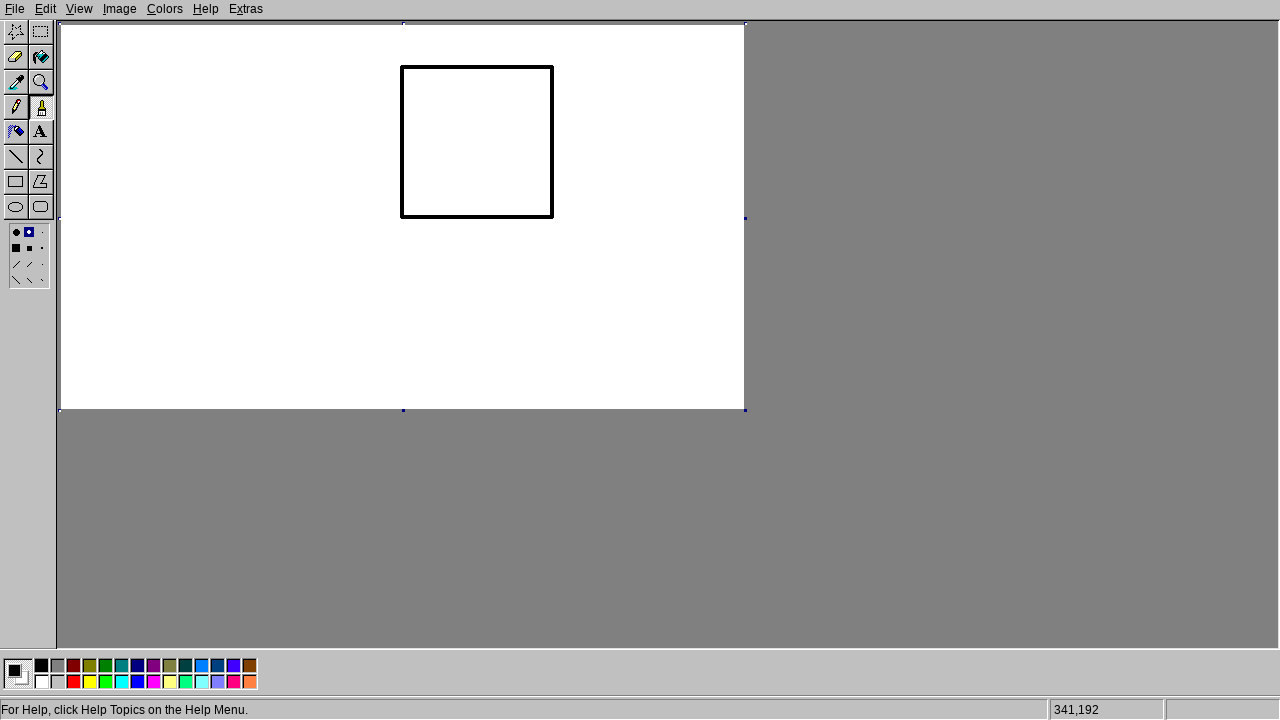

Released mouse button to finish drawing square at (402, 217)
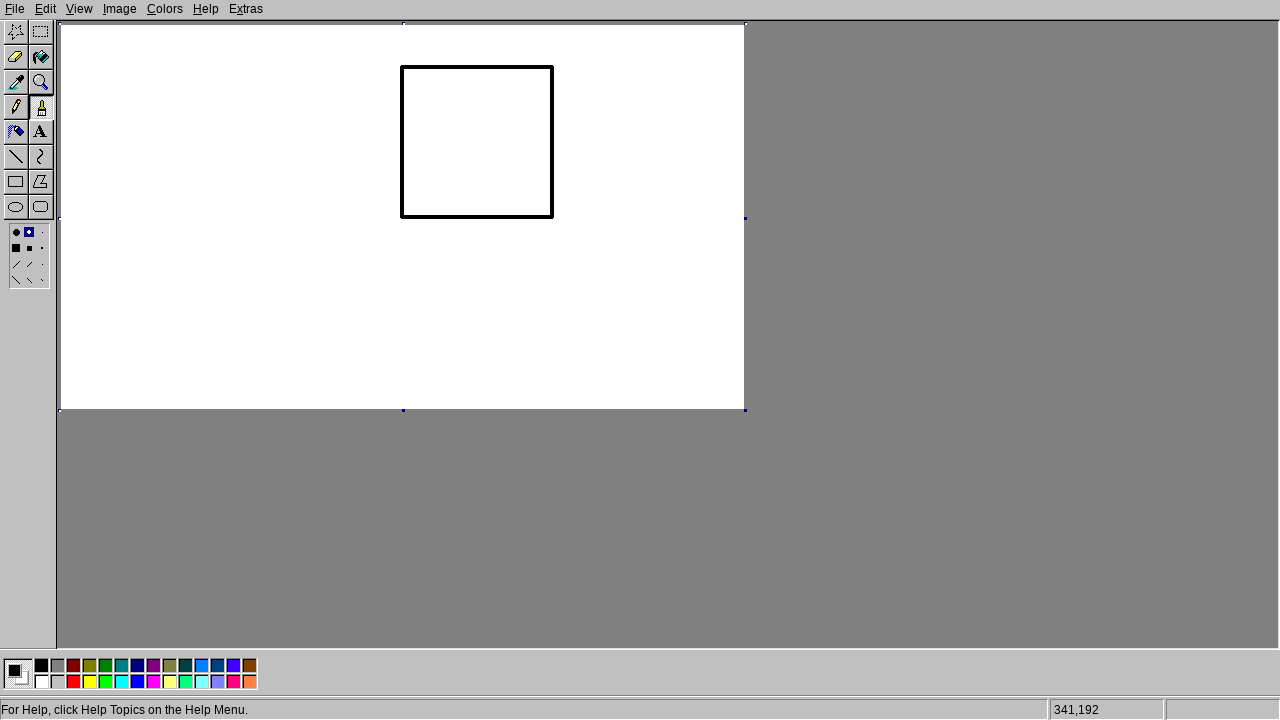

Located paint bucket tool
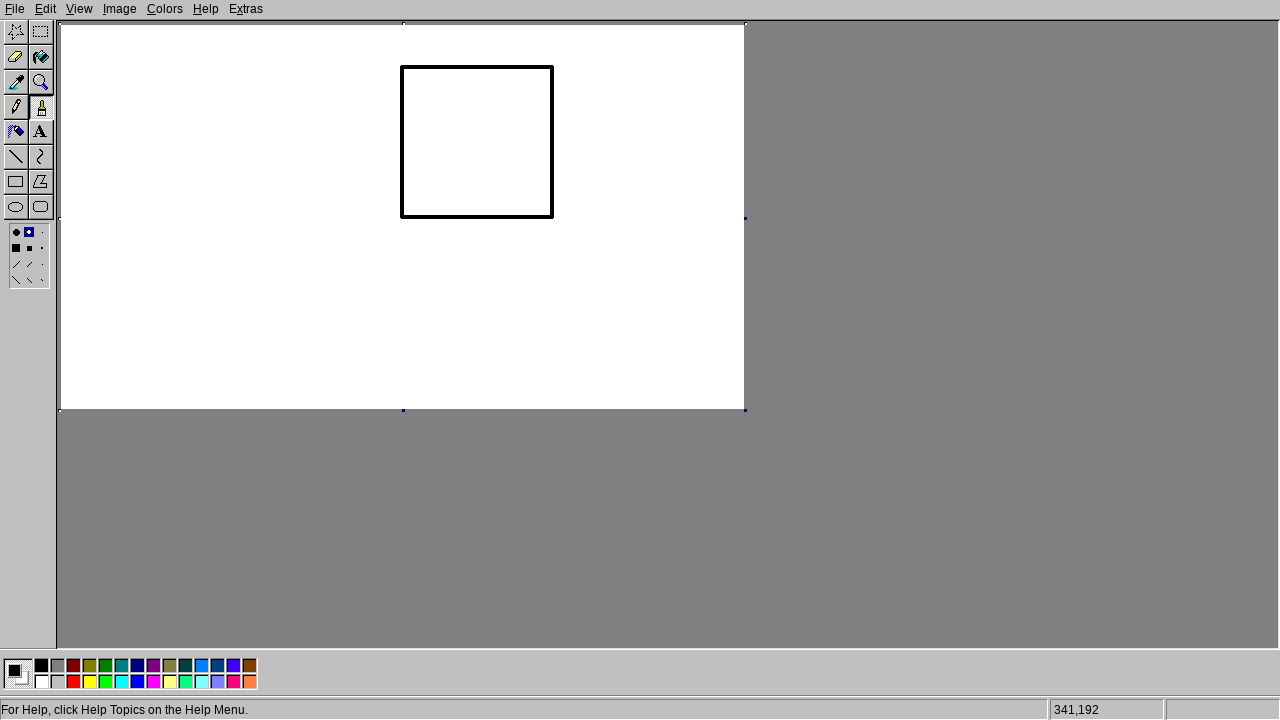

Selected paint bucket tool at (42, 58) on .tools >> [title='Fill With Color'], [title='Заливка'] >> nth=0
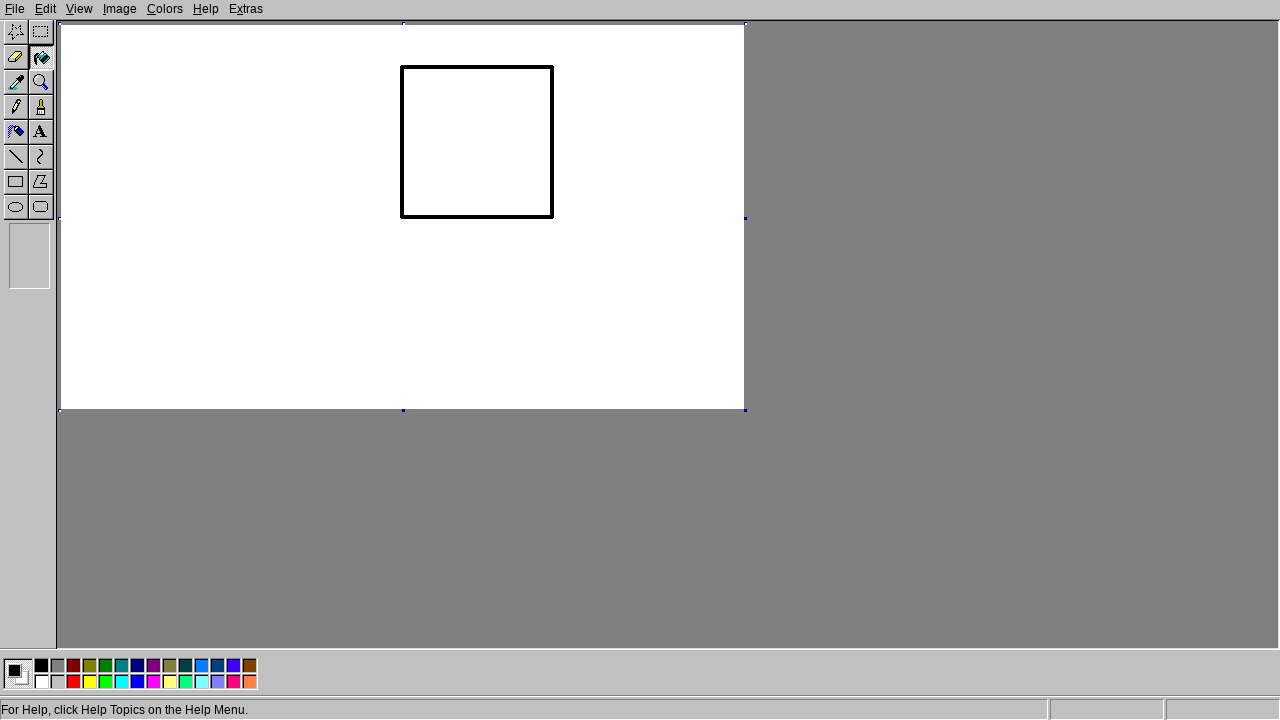

Located light blue color
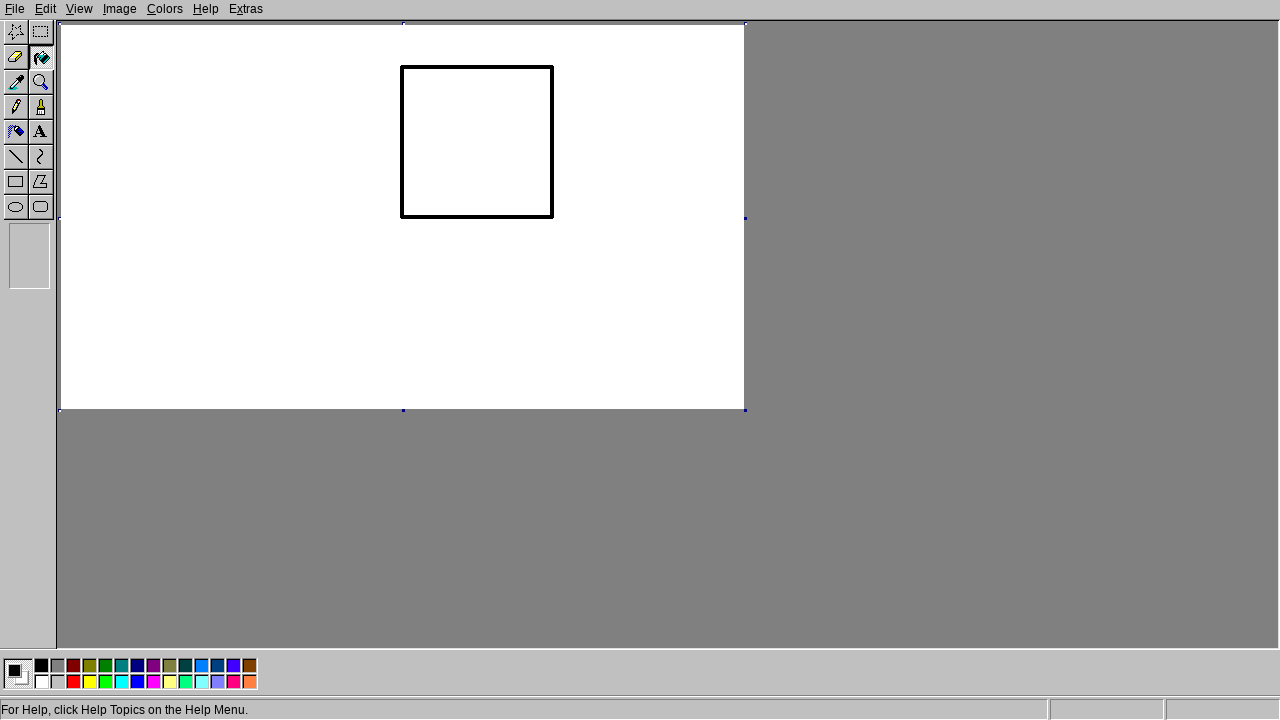

Selected light blue color at (218, 681) on [data-color='rgb(128,128,255)']
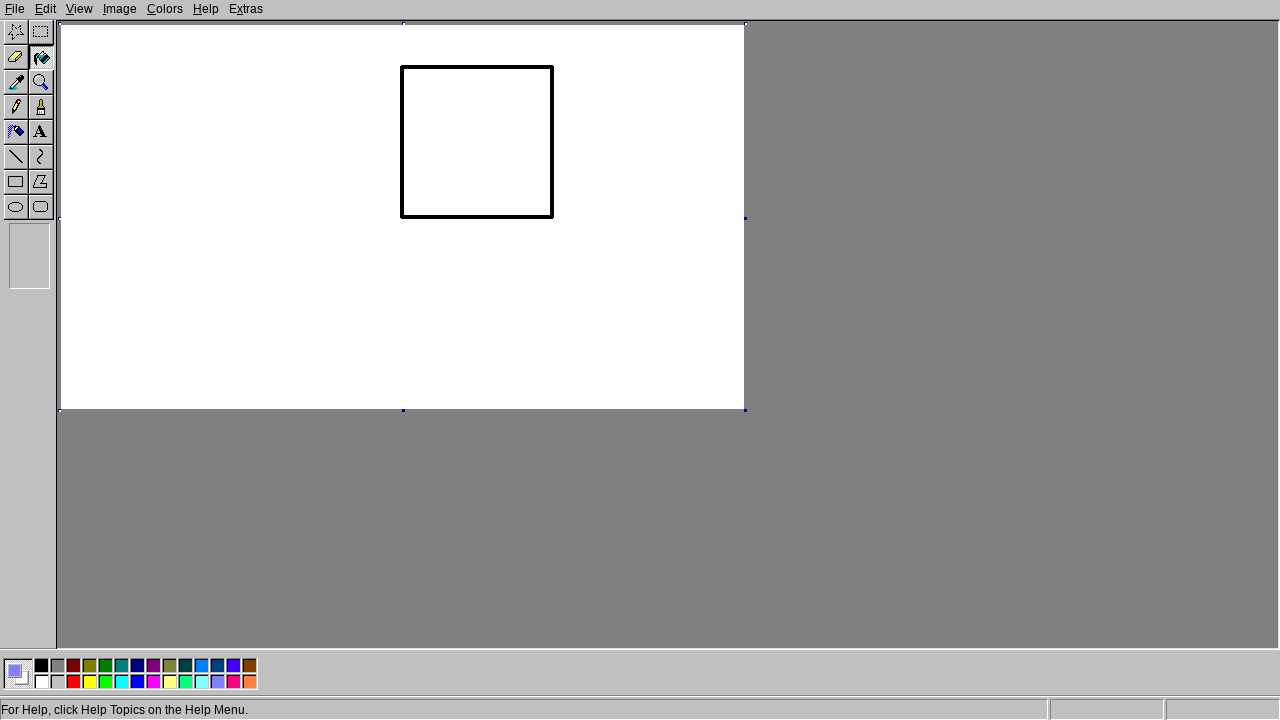

Filled square with light blue color using paint bucket at (71, 207) on .main-canvas
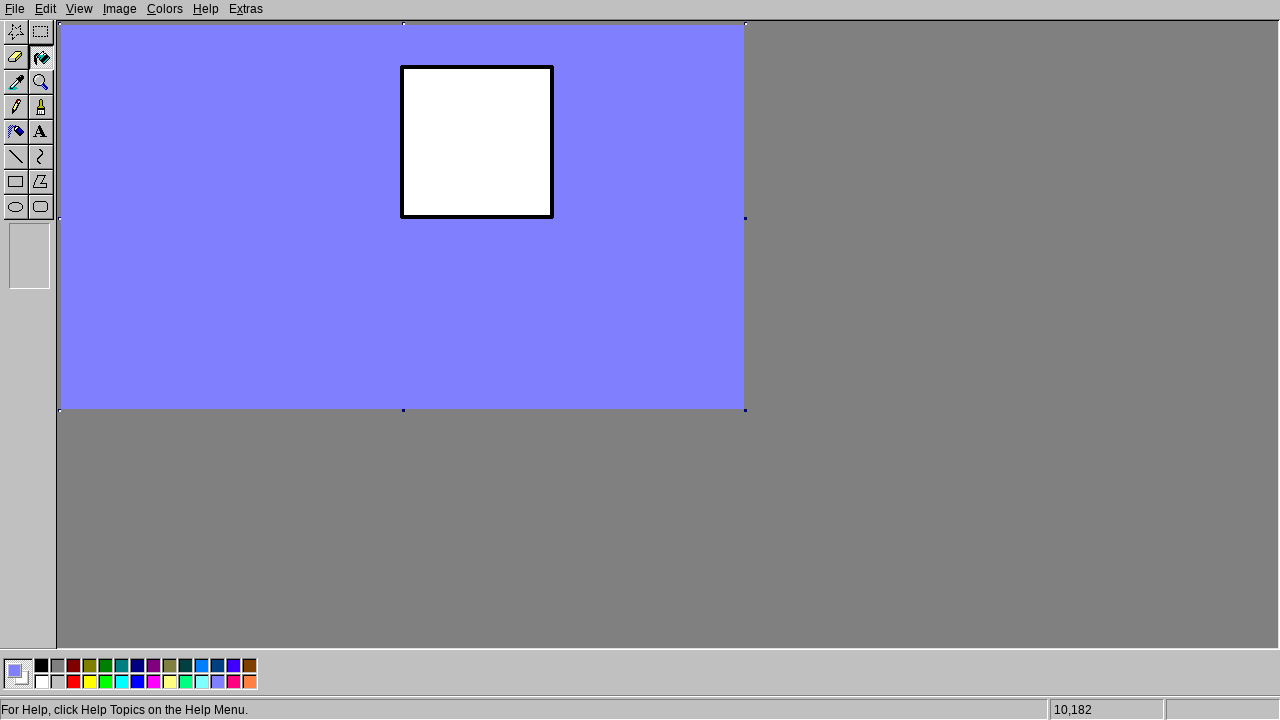

Located rectangle tool
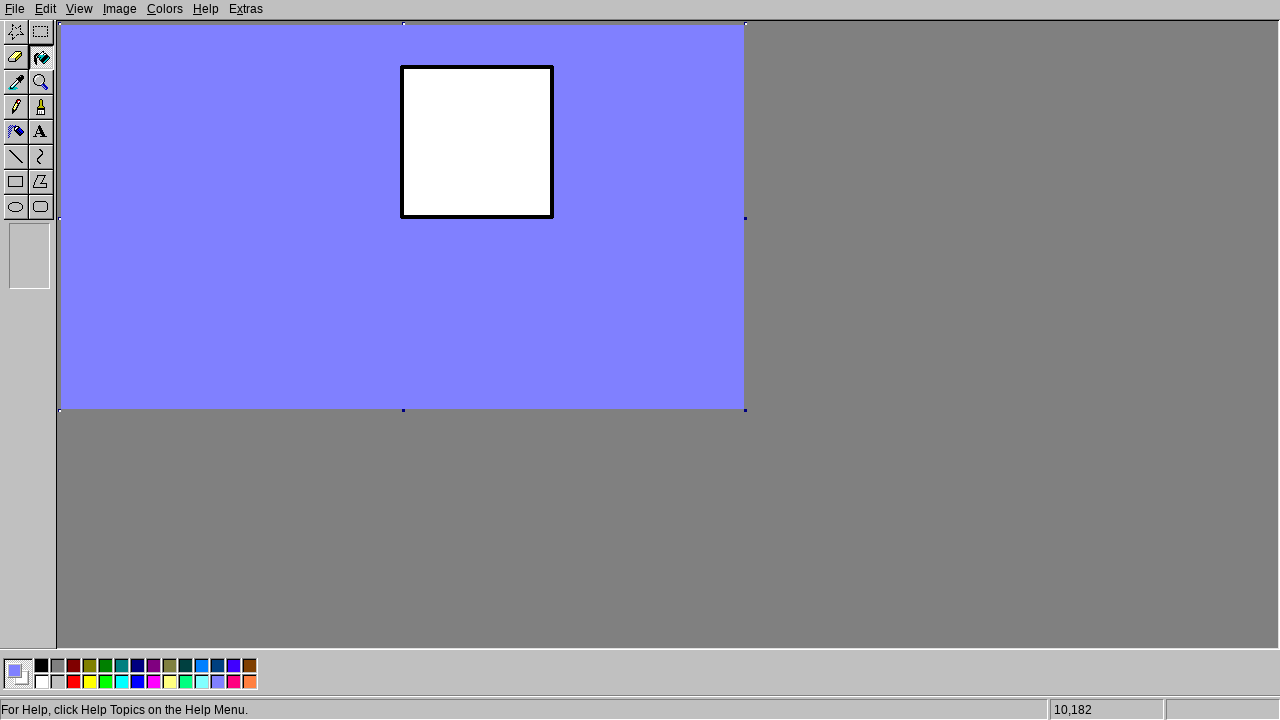

Selected rectangle tool at (16, 182) on .tools >> [title='Rectangle'], [title='Прямоугольник'] >> nth=0
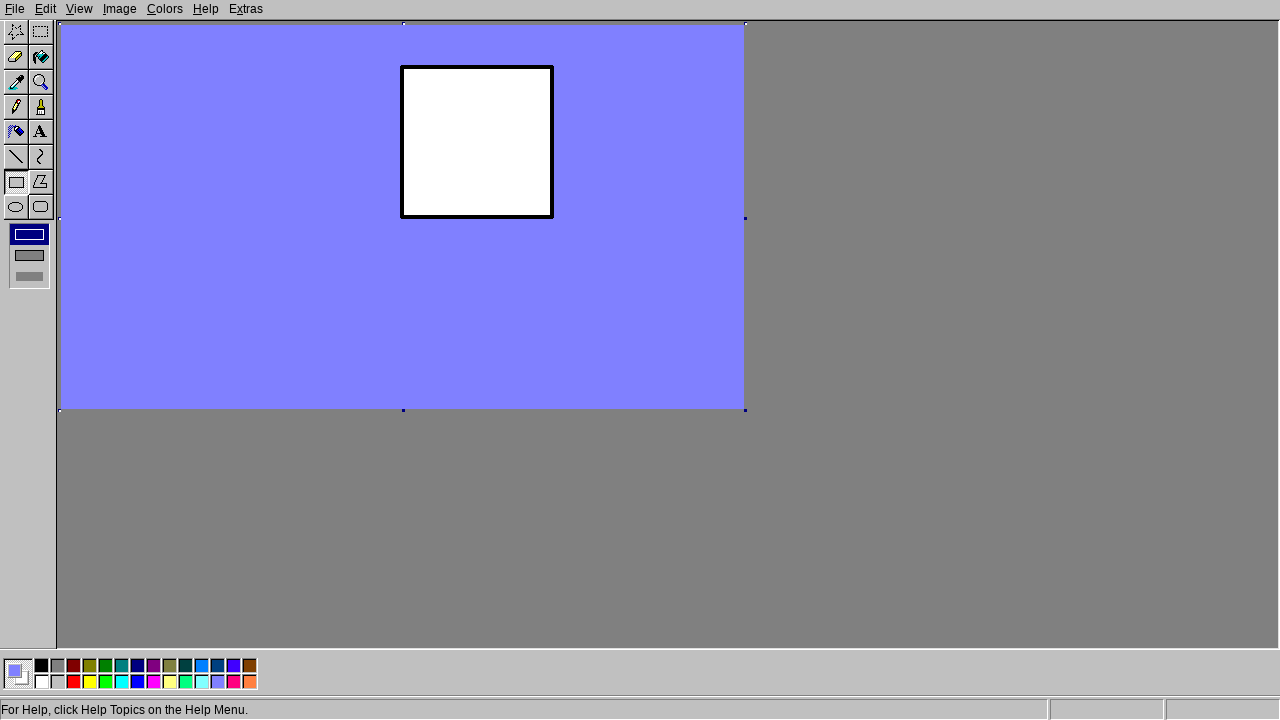

Moved mouse to canvas center for rectangle drawing at (402, 217)
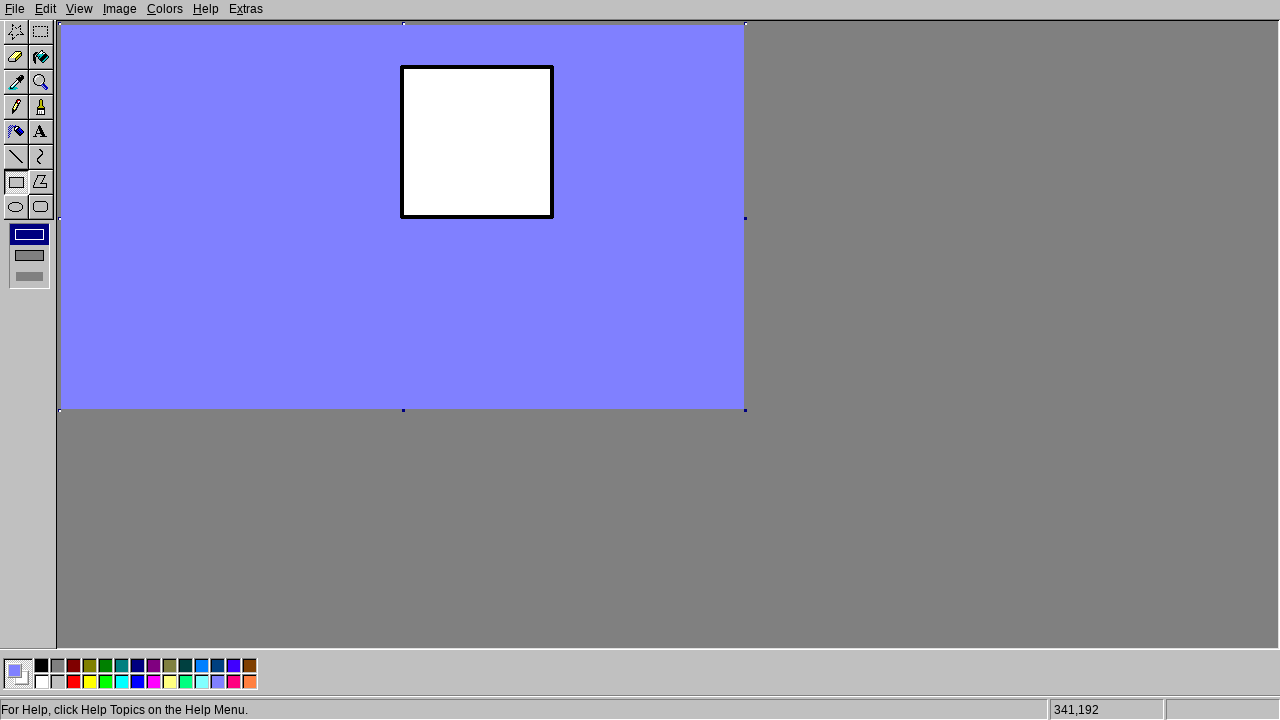

Pressed Shift key to constrain rectangle to square
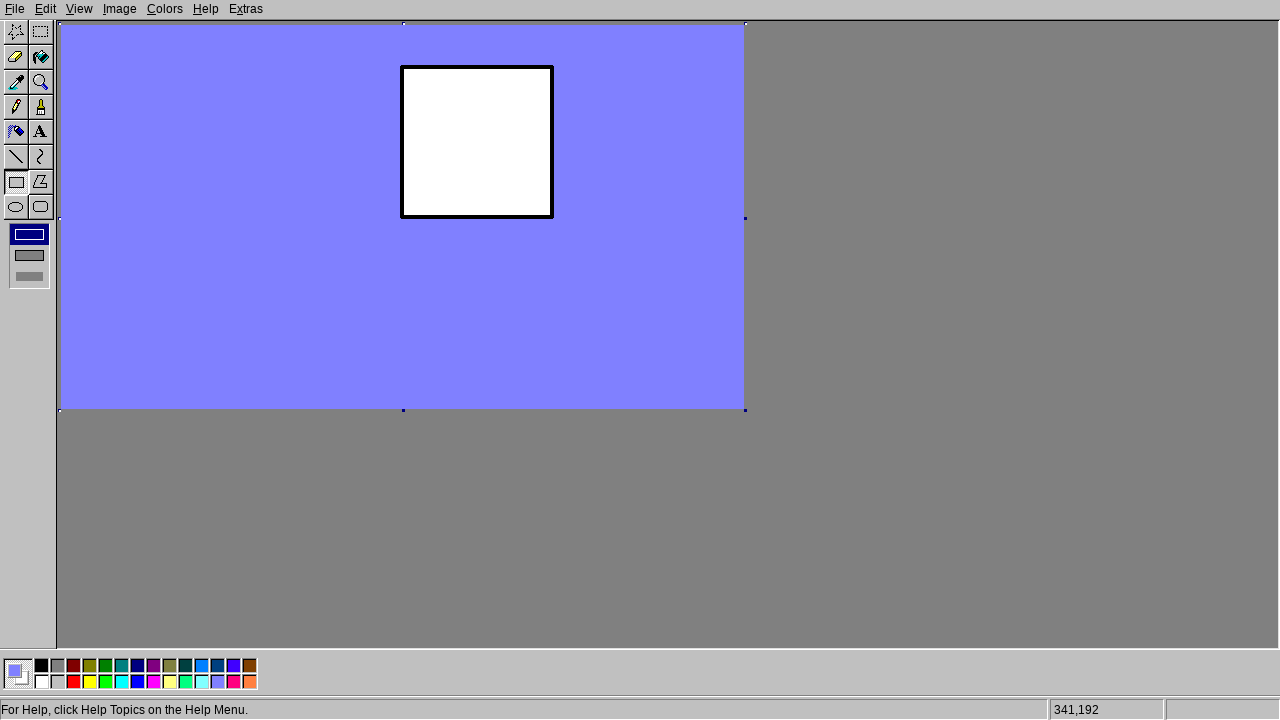

Pressed mouse button down to start drawing rectangle at (402, 217)
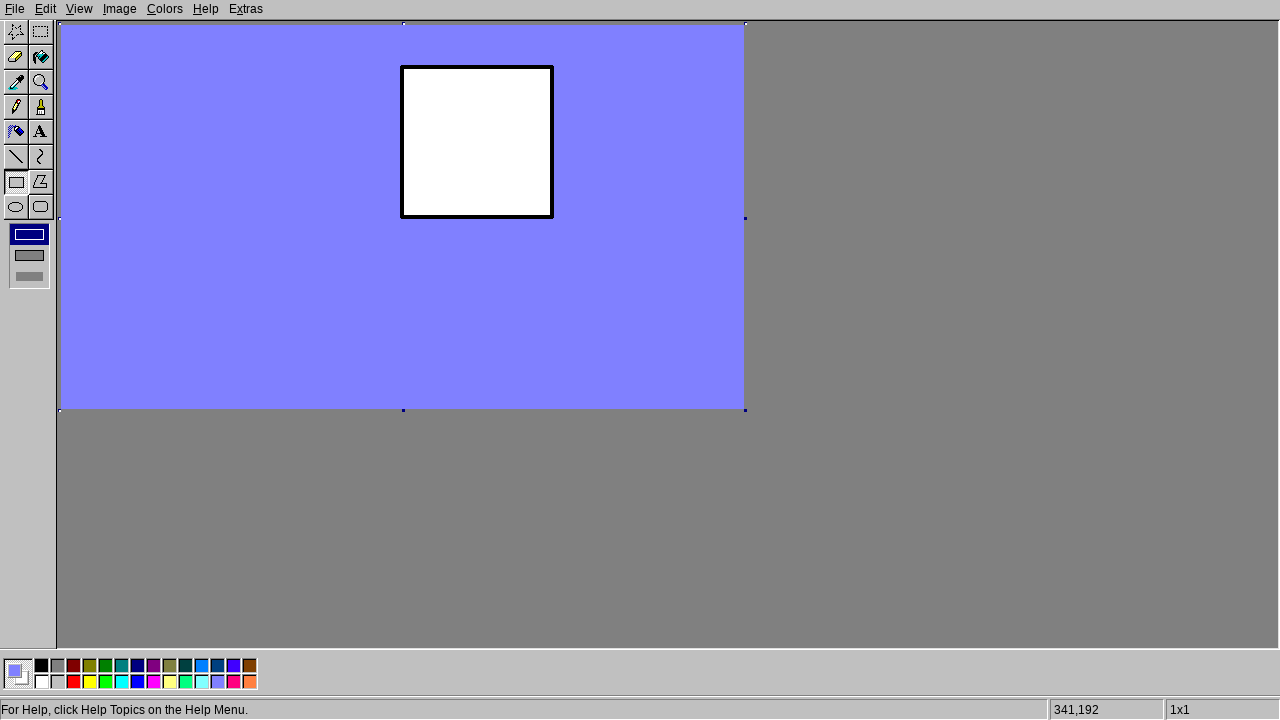

Dragged to draw rectangle while holding Shift at (102, 367)
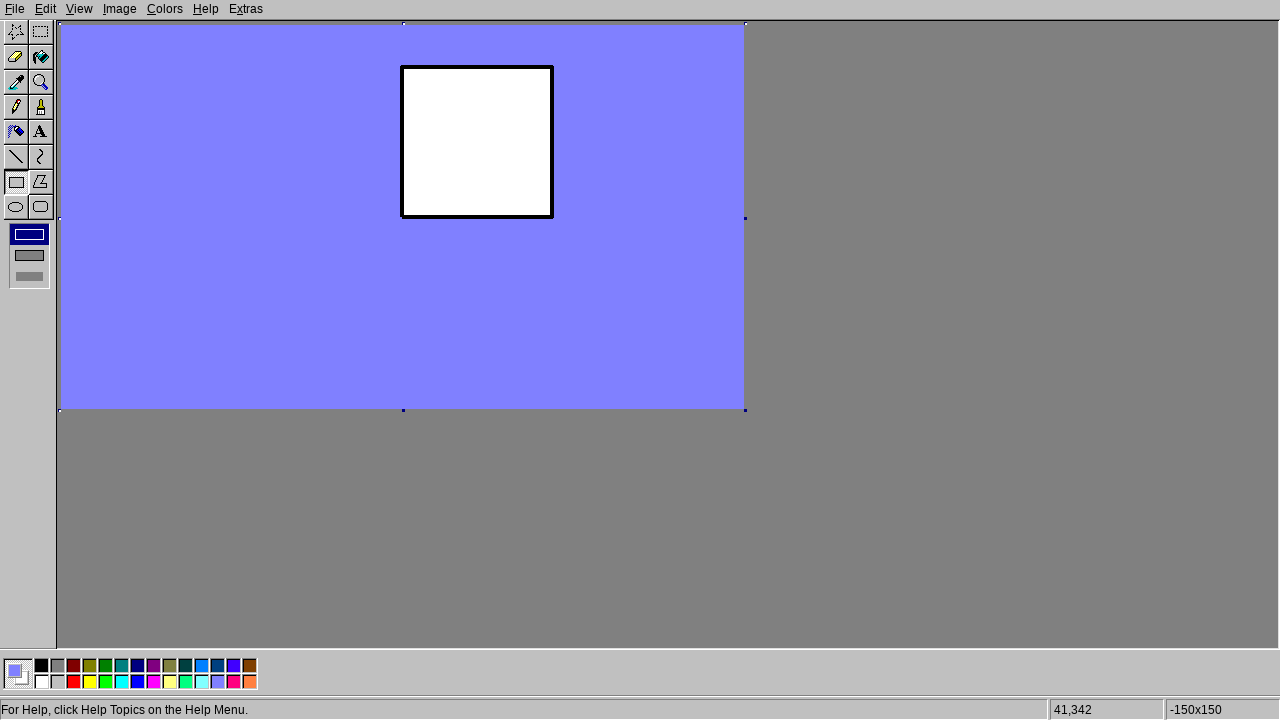

Released mouse button to finish drawing rectangle at (102, 367)
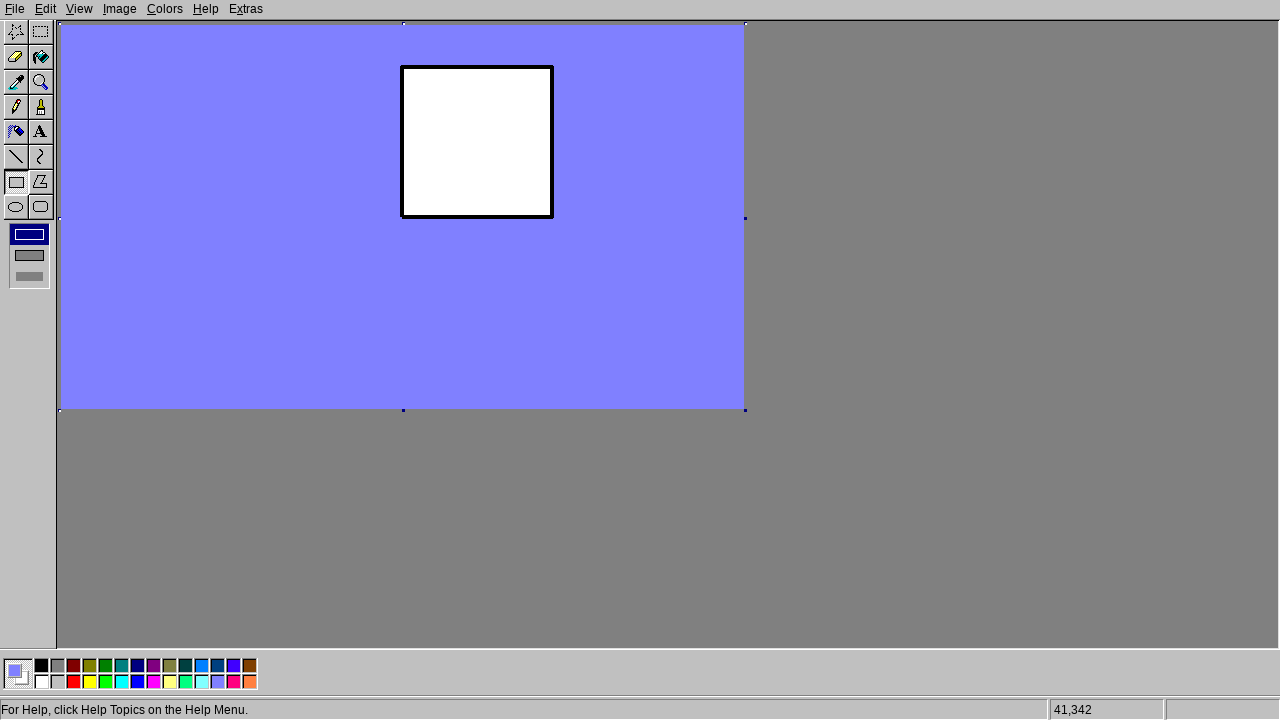

Released Shift key
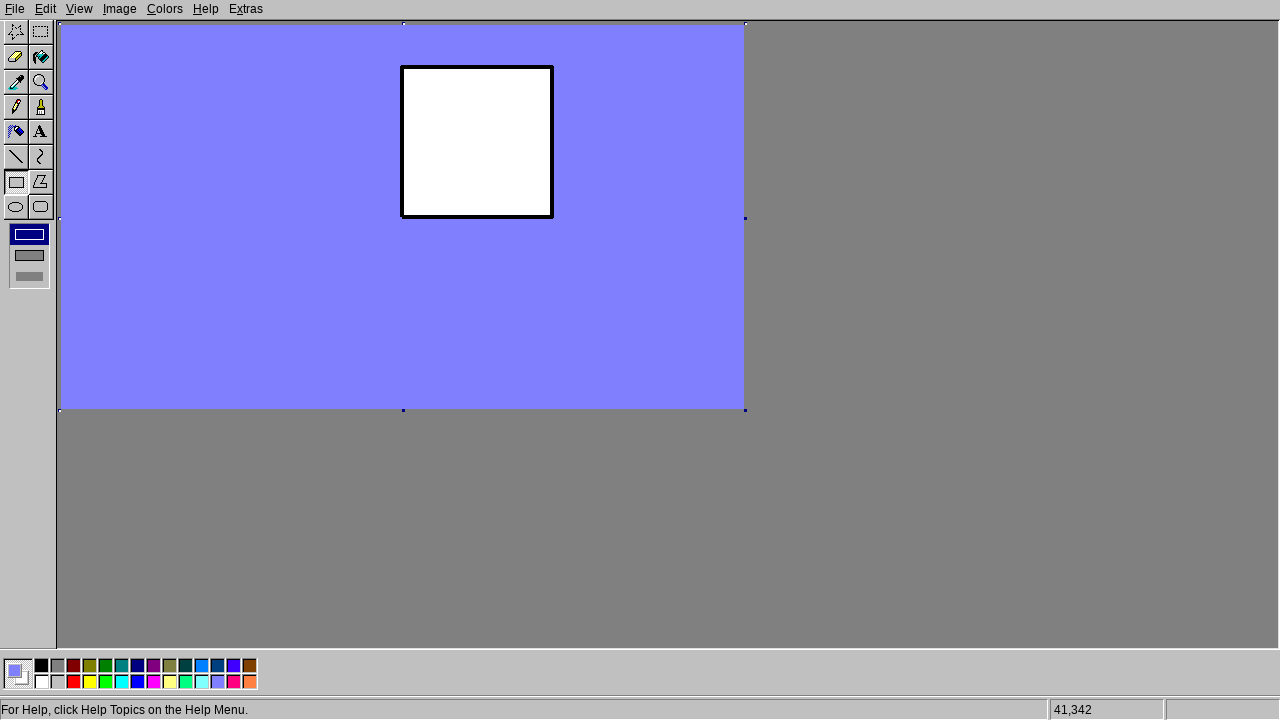

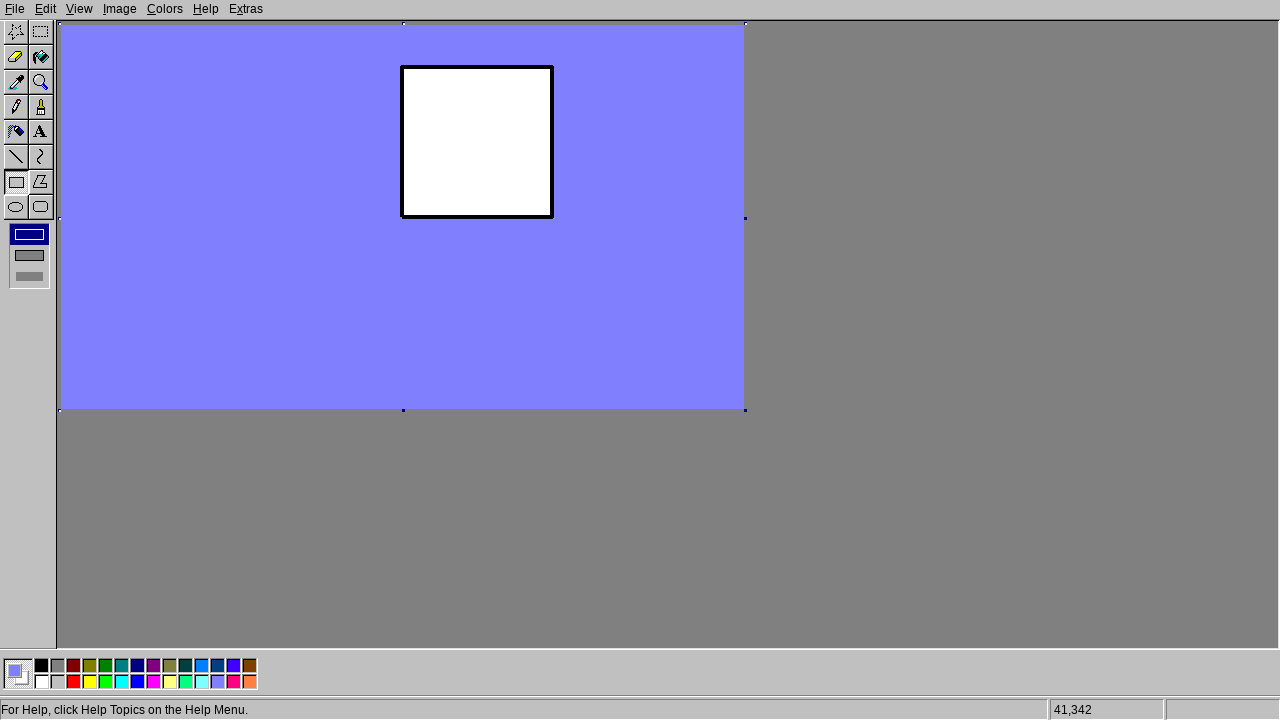